Tests calculator multiplication operation by entering 2 and 3, selecting multiply operation, and verifying the result is 6

Starting URL: https://testsheepnz.github.io/BasicCalculator

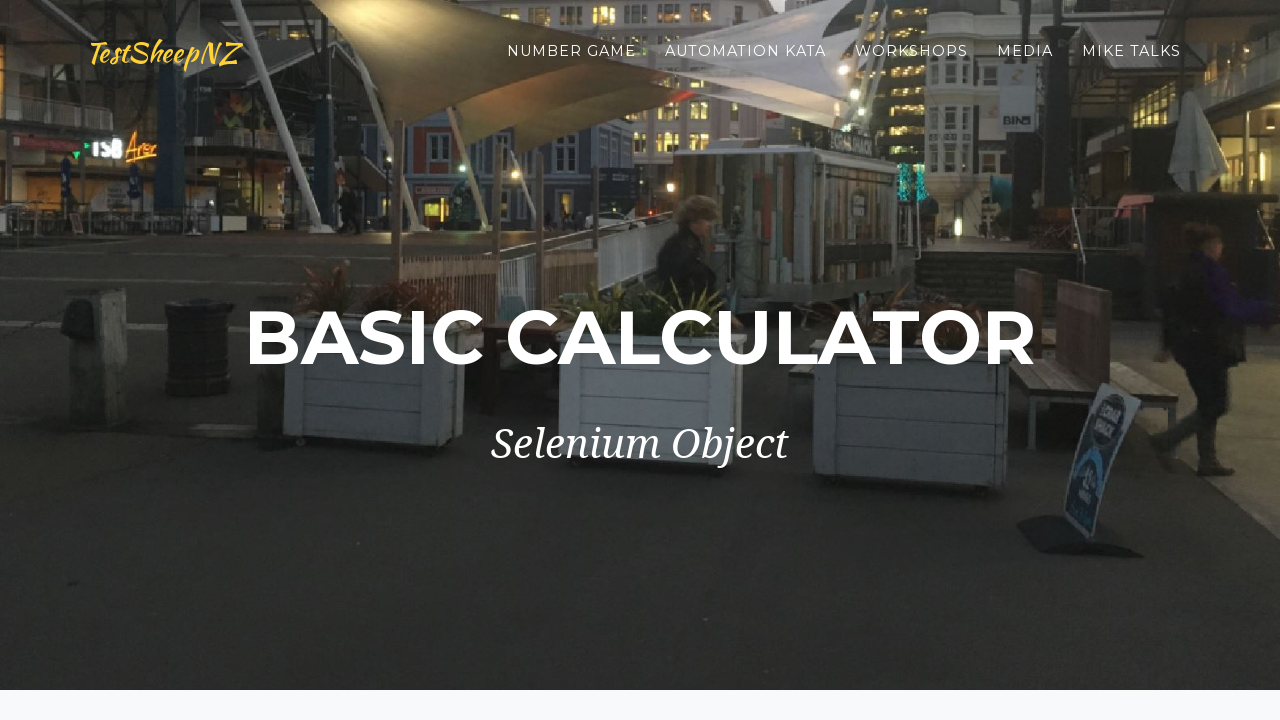

Selected calculator version 3 on #selectBuild
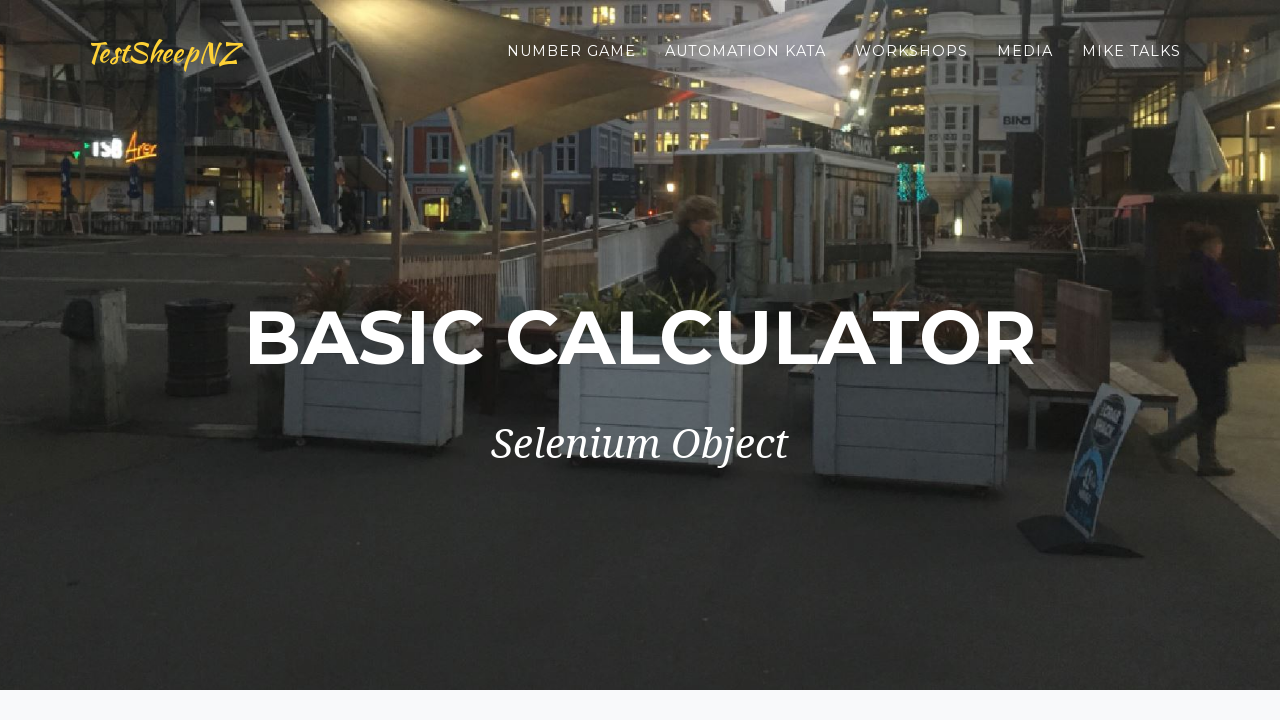

Clicked first number field at (474, 361) on #number1Field
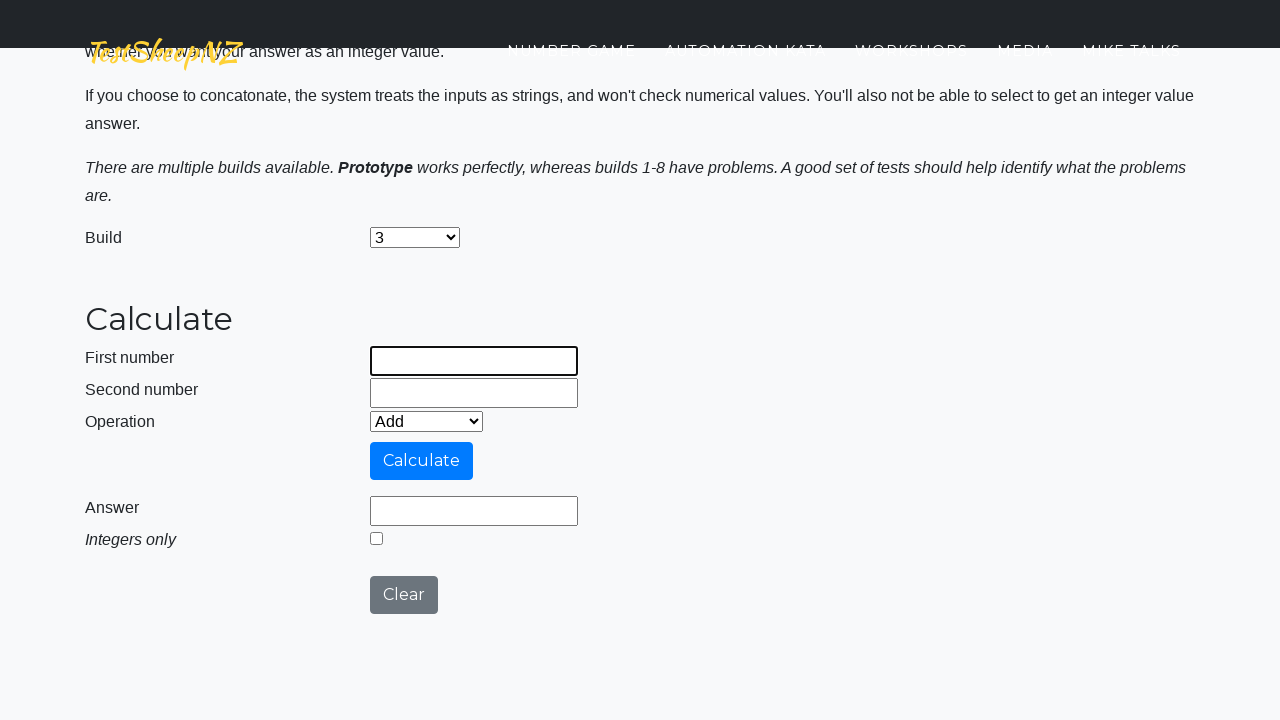

Entered 2 in first number field on #number1Field
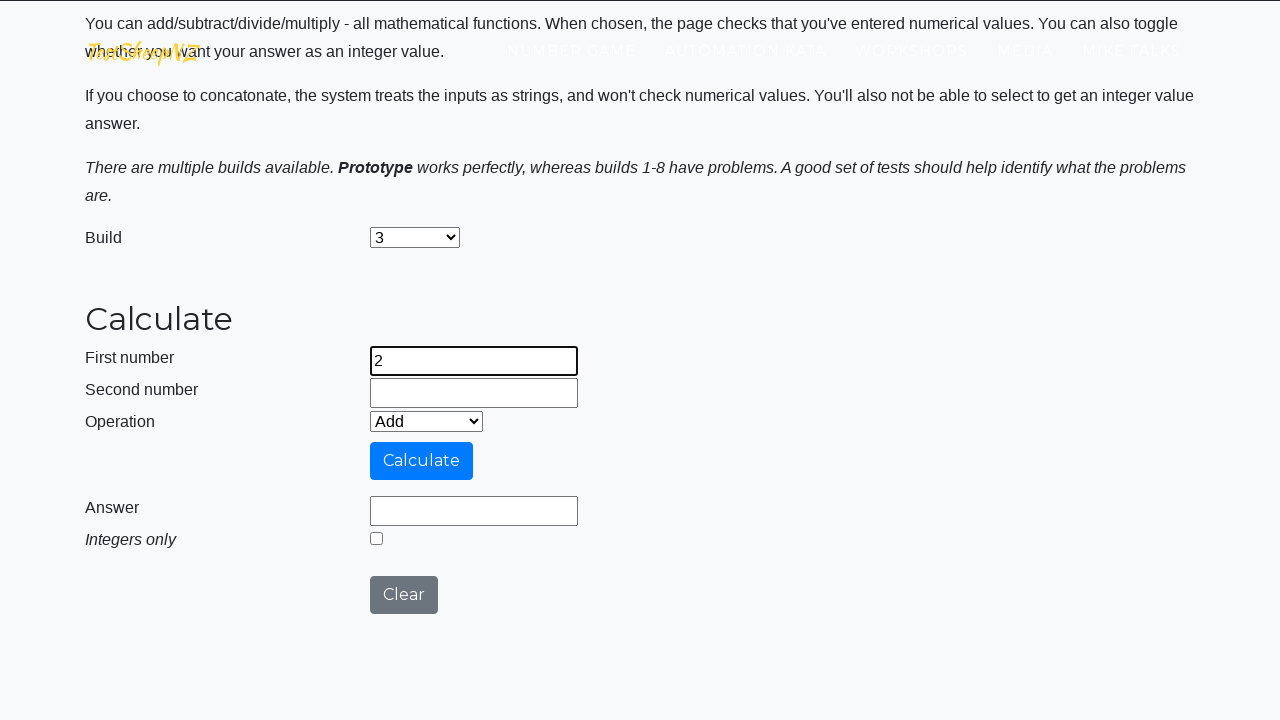

Clicked second number field at (474, 393) on #number2Field
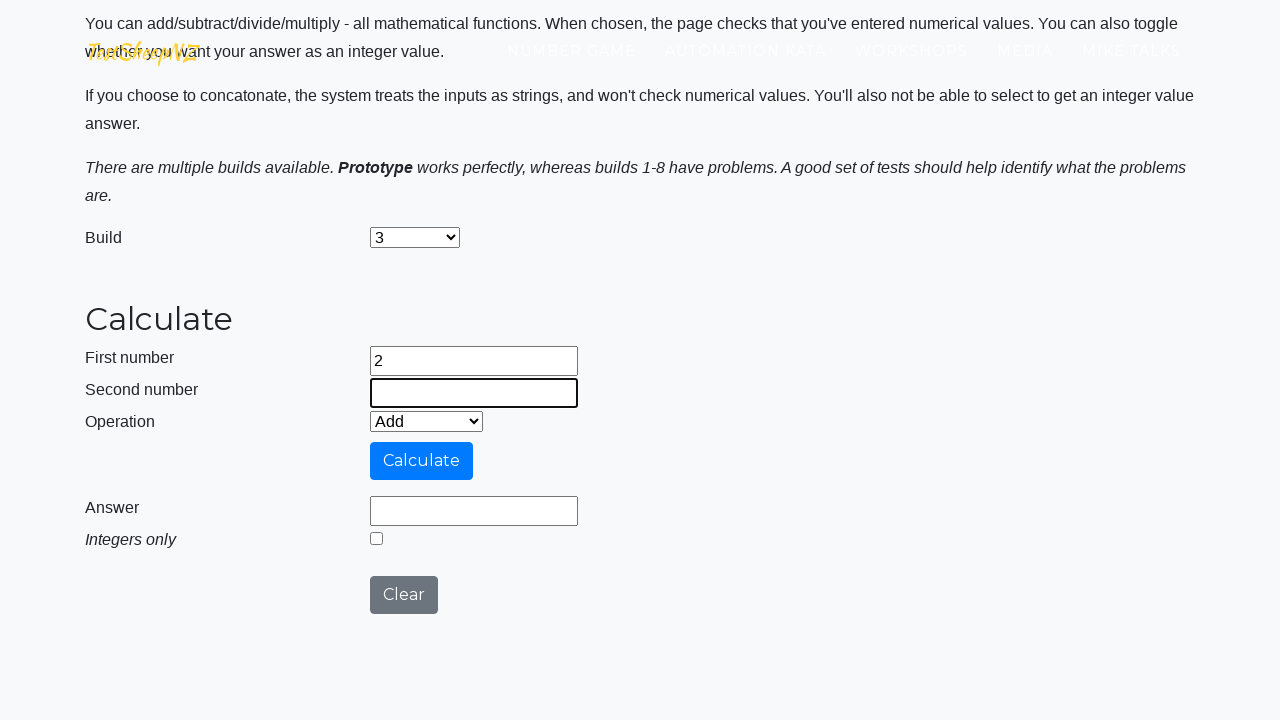

Entered 3 in second number field on #number2Field
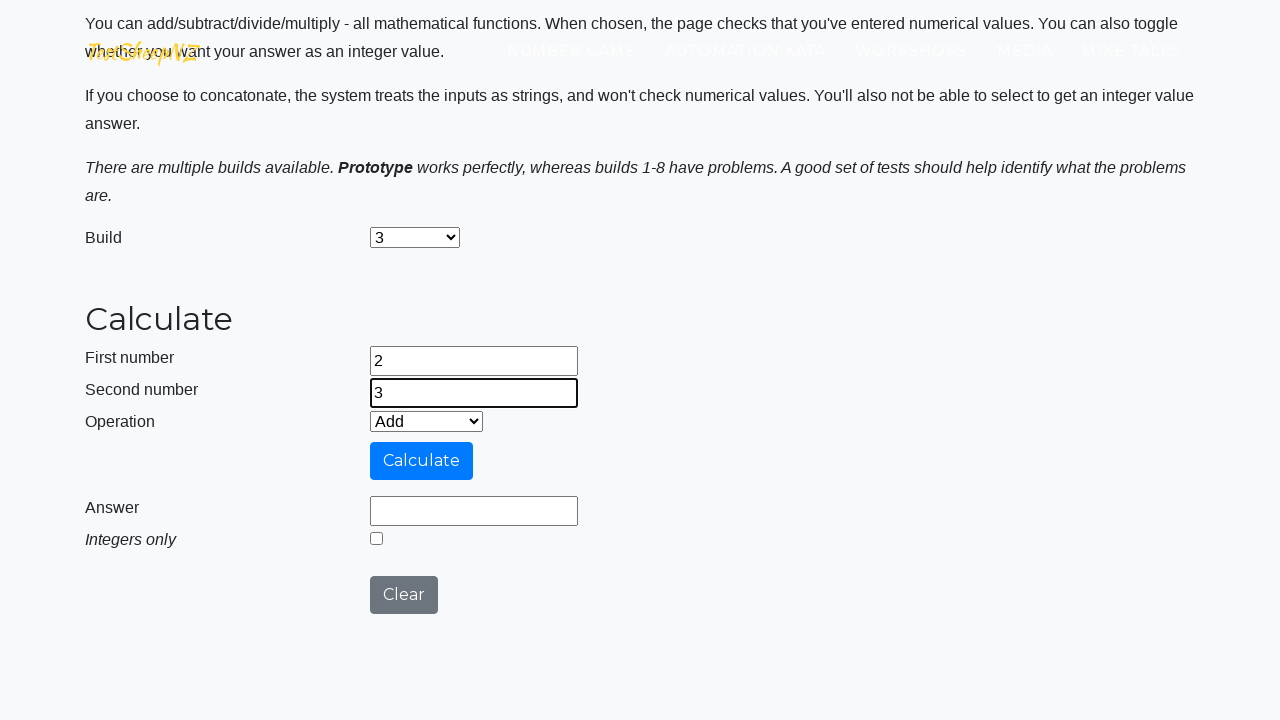

Selected multiply operation on select[name='selectOperation']
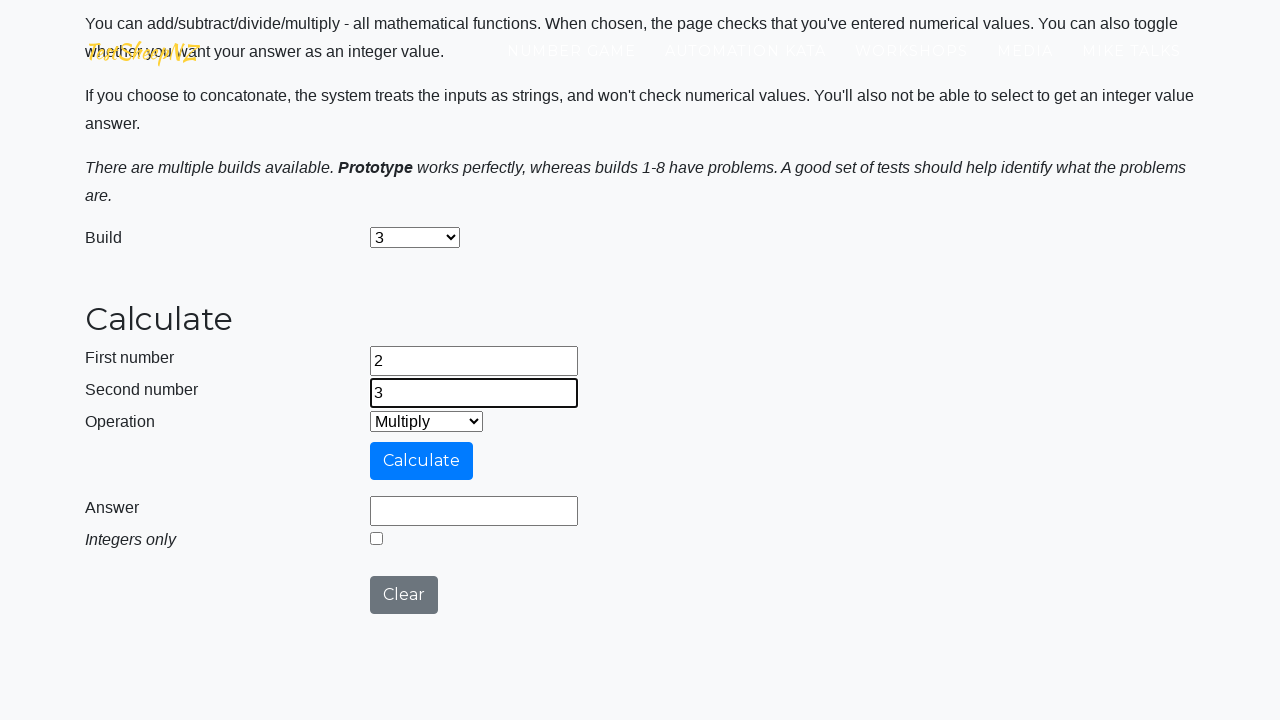

Clicked calculate button at (422, 461) on #calculateButton
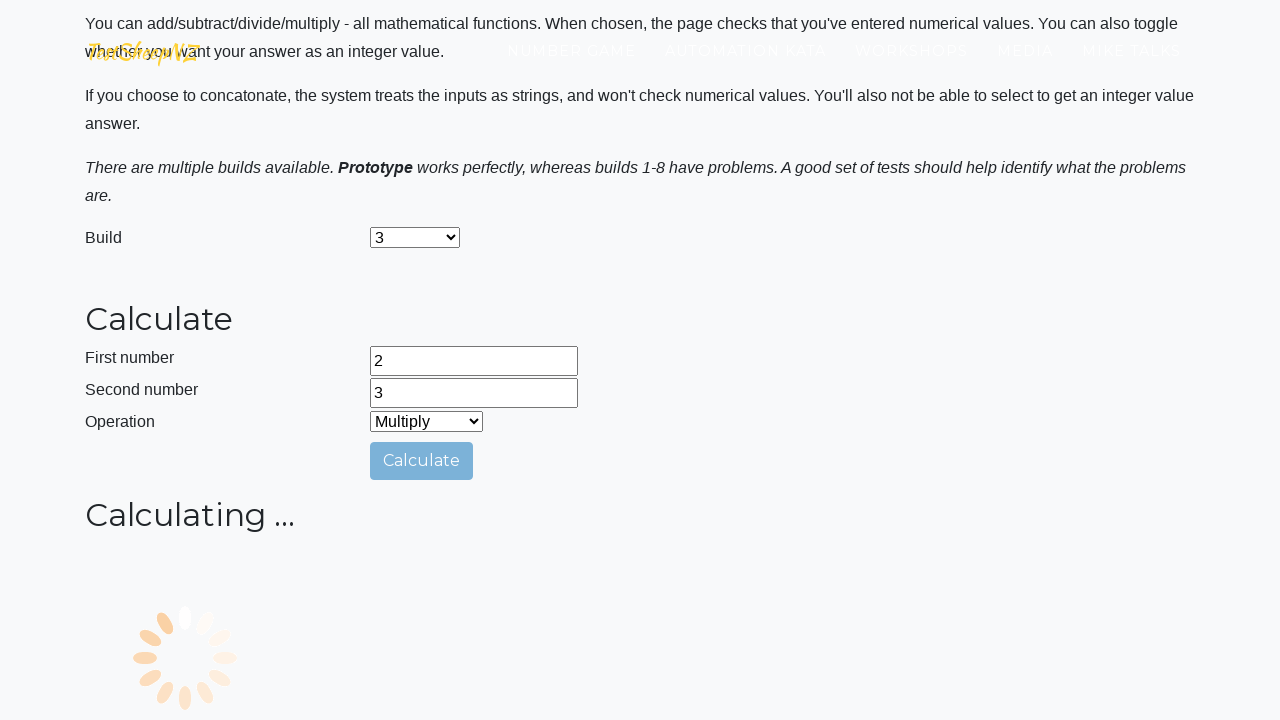

Verified result field is displayed
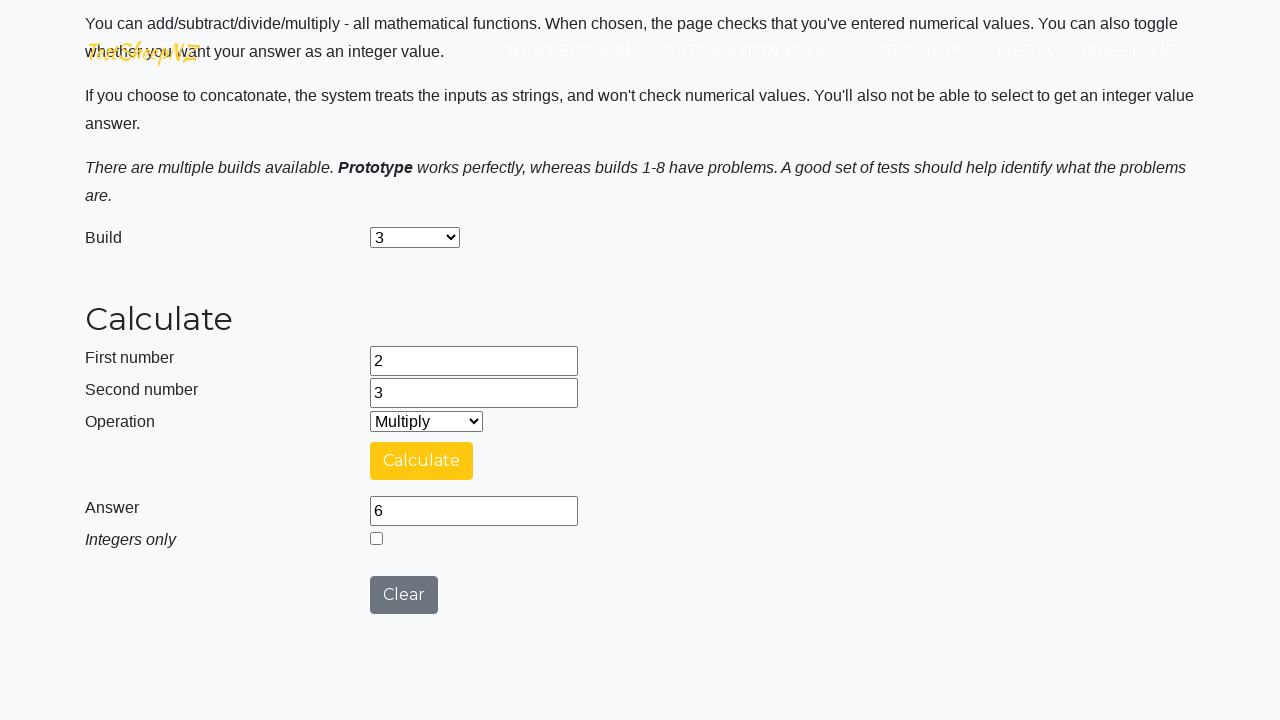

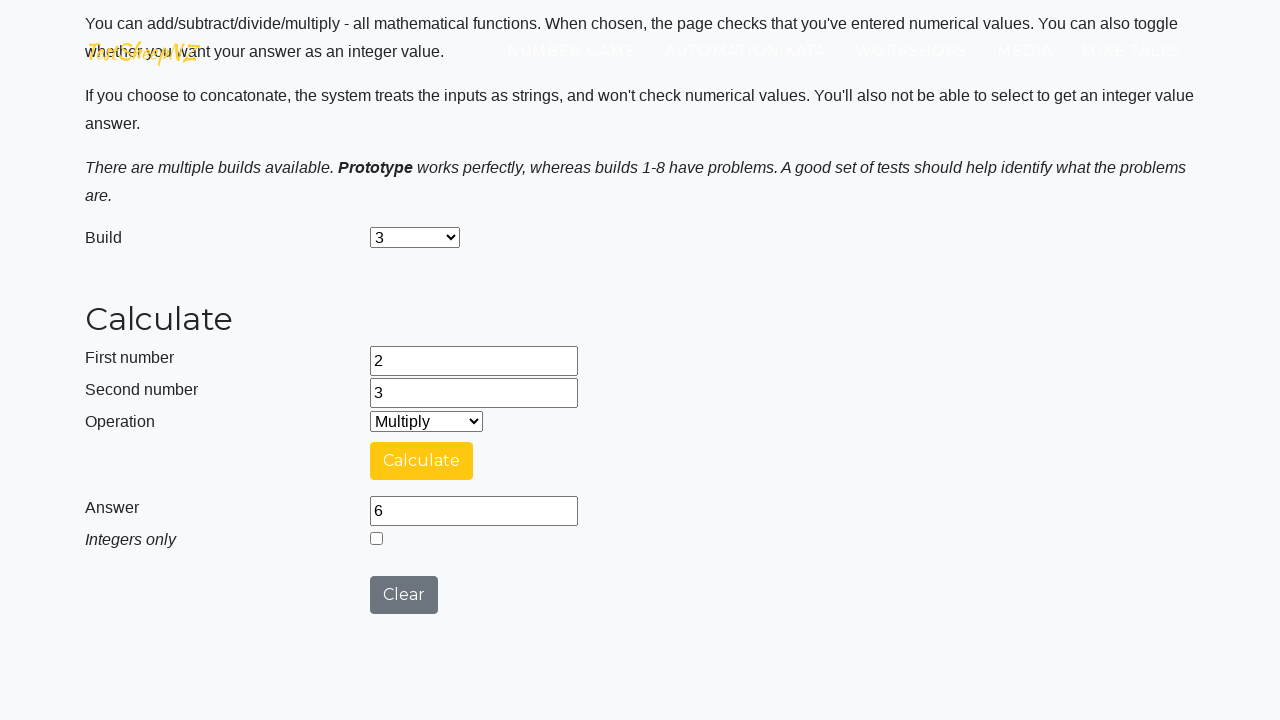